Tests window handling by opening a new window, switching to it to read content, then switching back to parent window

Starting URL: https://the-internet.herokuapp.com/

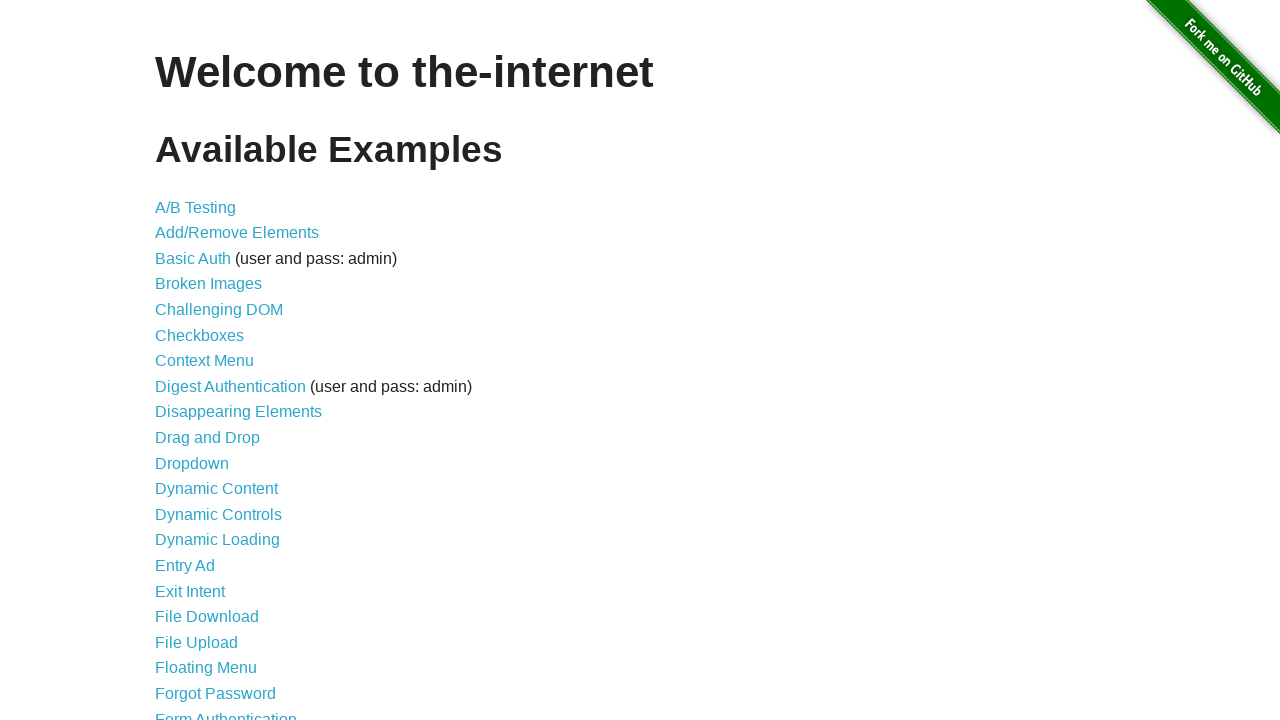

Clicked on Multiple Windows link at (218, 369) on a[href='/windows']
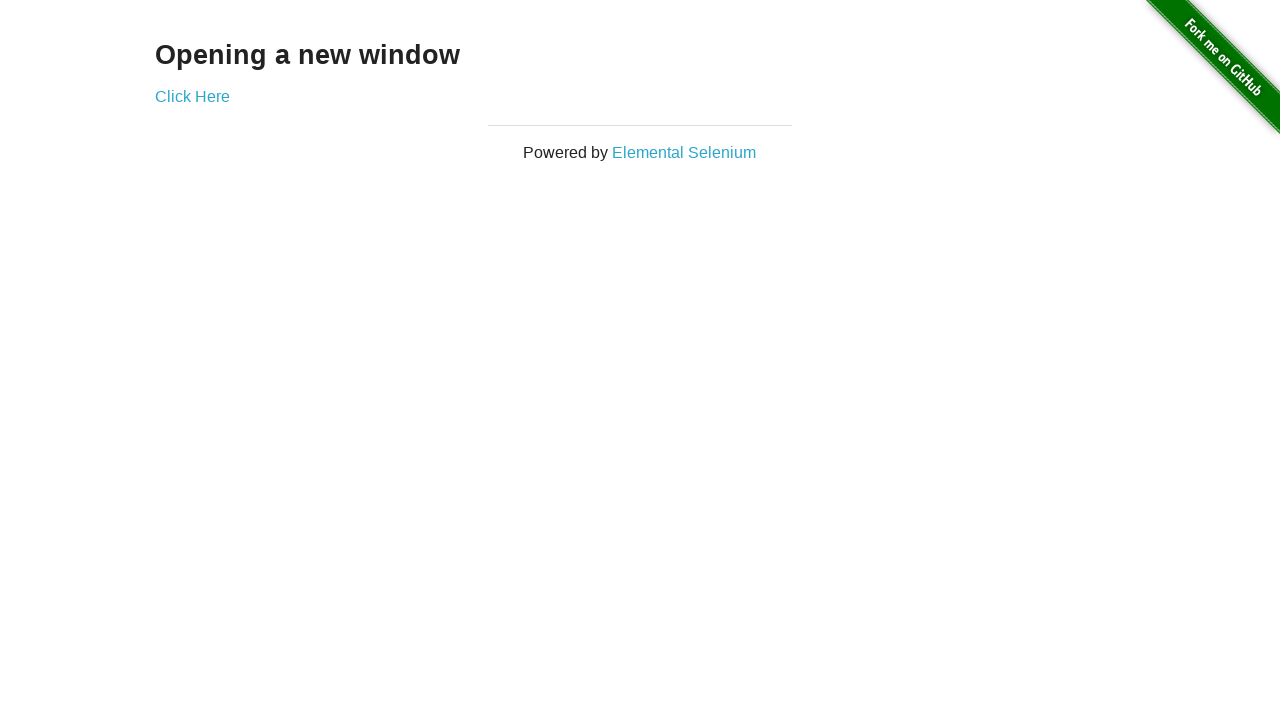

Multiple Windows page loaded and new window link is visible
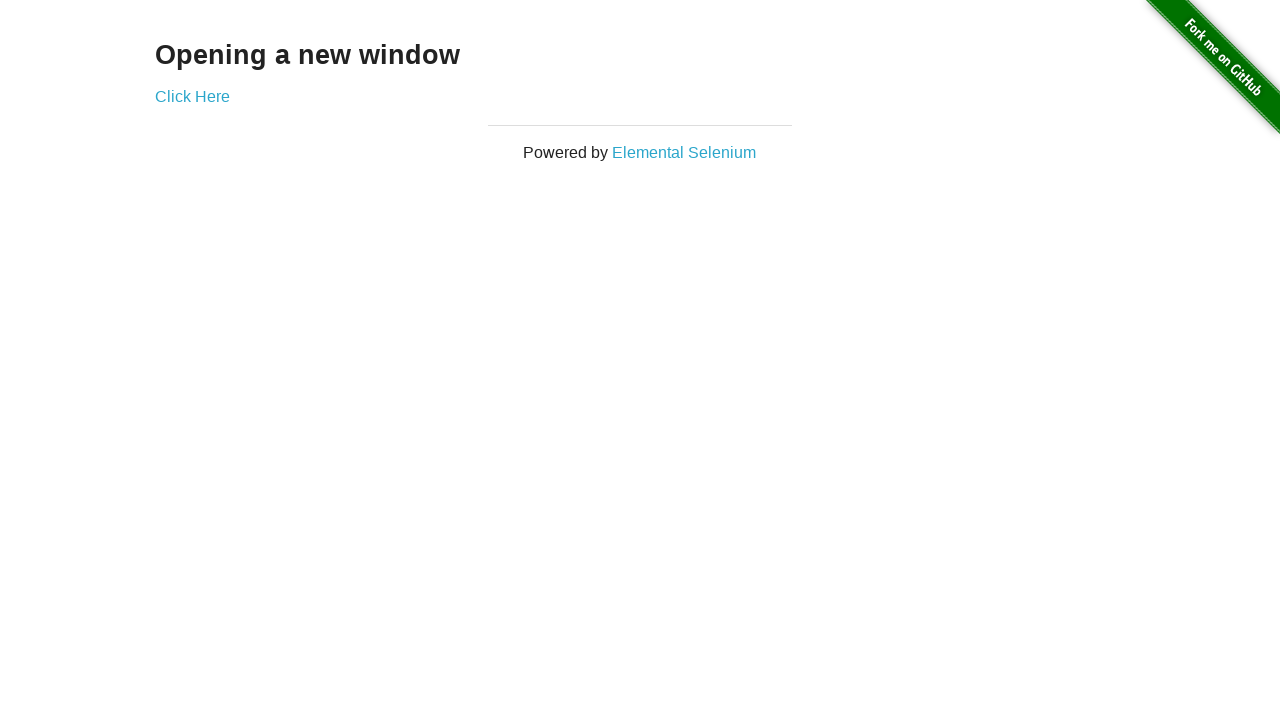

Clicked link to open new window at (192, 96) on a[href='/windows/new']
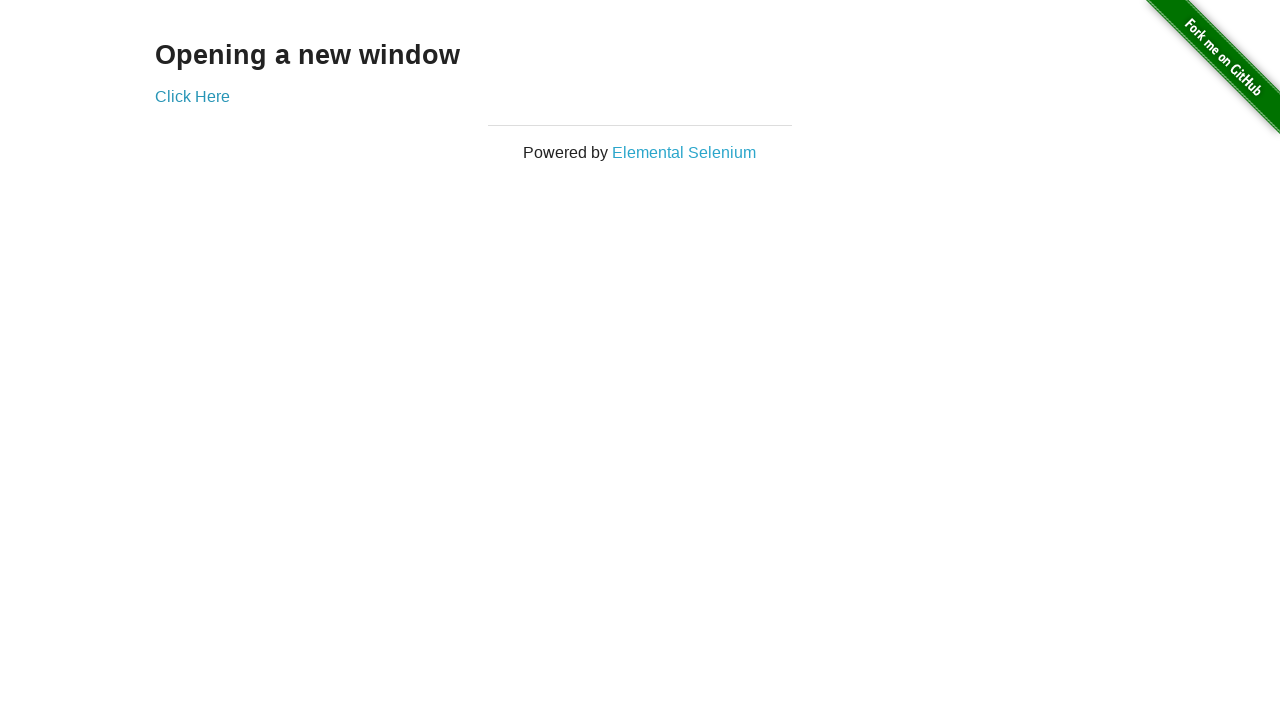

New window opened and loaded
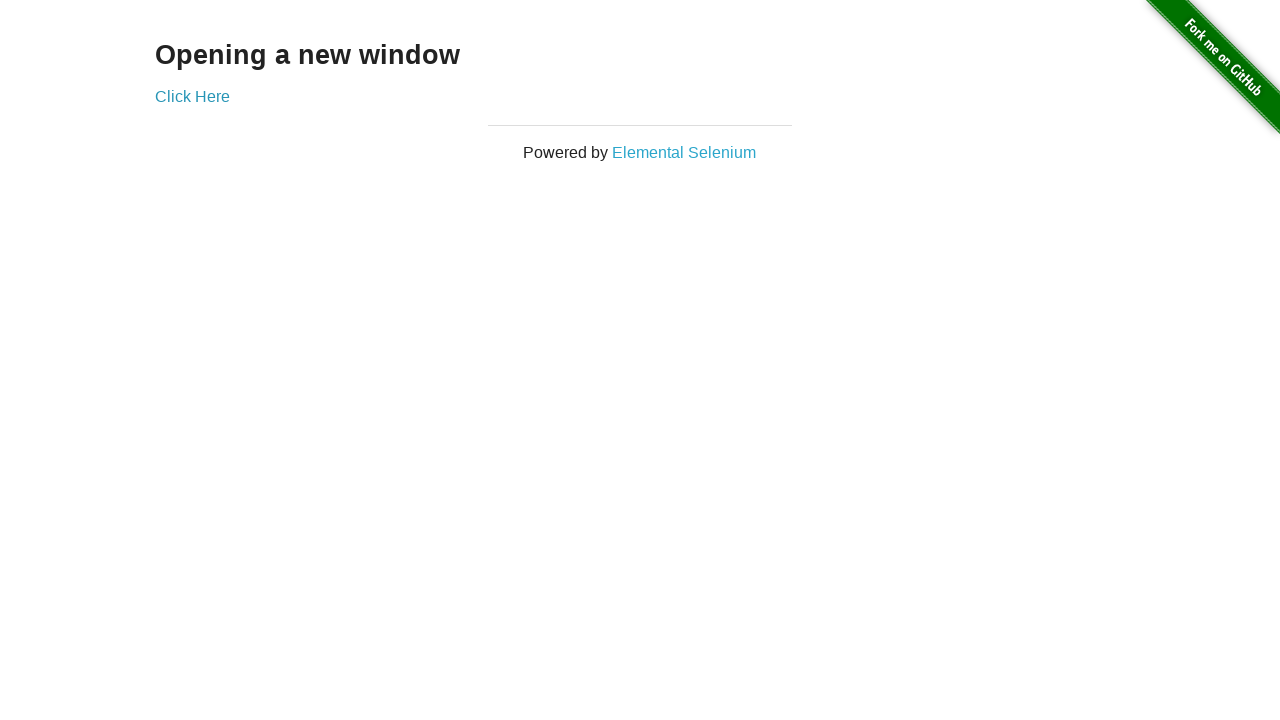

Read child window text: New Window
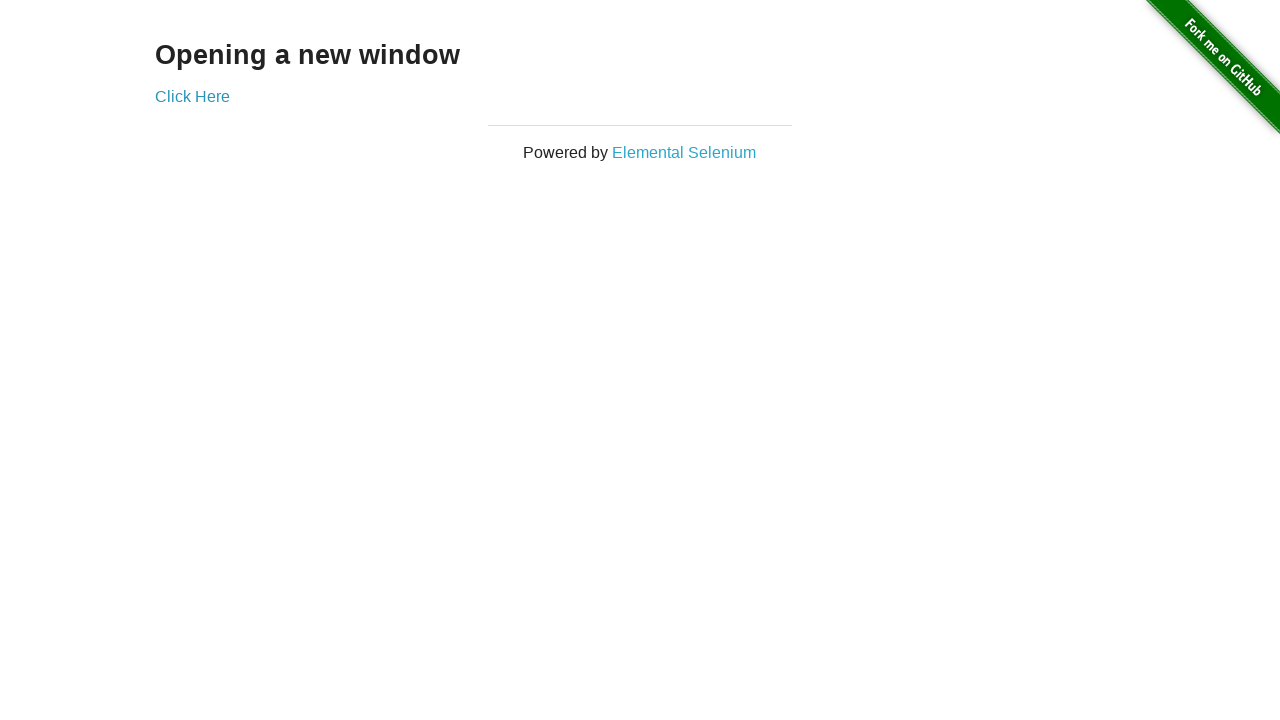

Read parent window text: Opening a new window
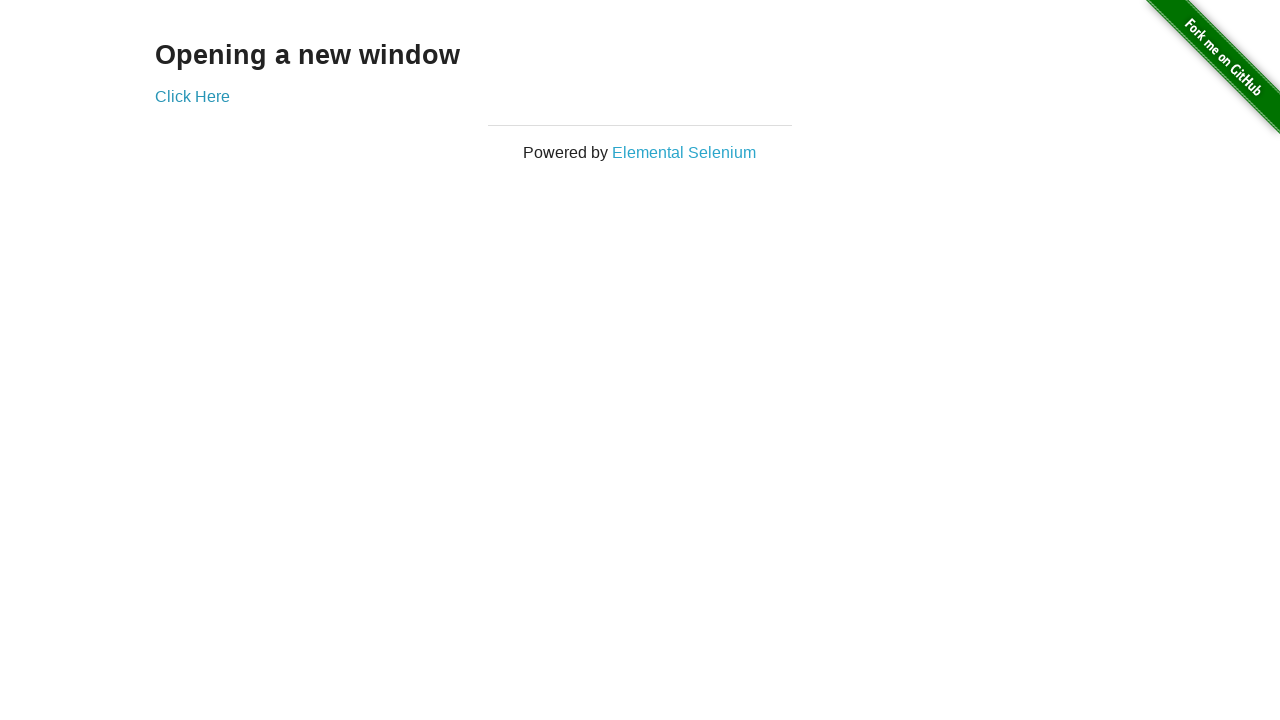

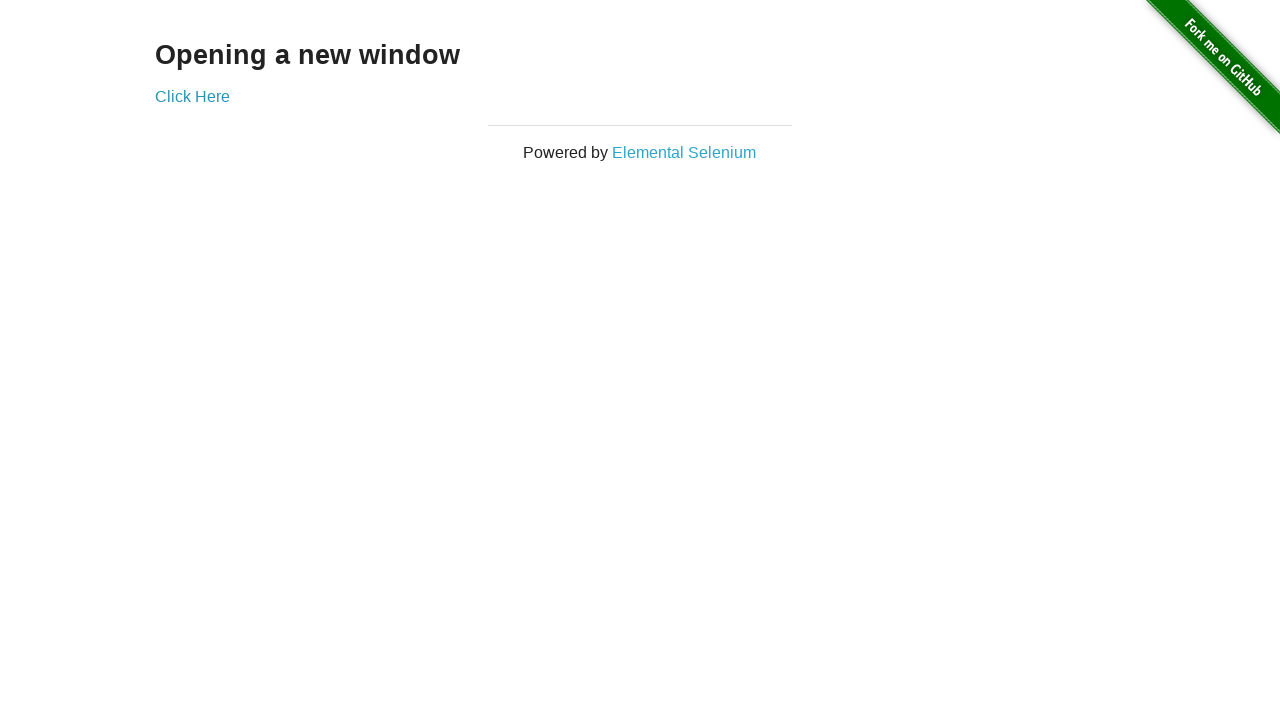